Tests an HTML form on a test page by filling various form fields (text inputs, textarea, checkboxes) and submitting the form, then verifies the submitted values are displayed correctly.

Starting URL: https://testpages.herokuapp.com/styled/basic-html-form-test.html

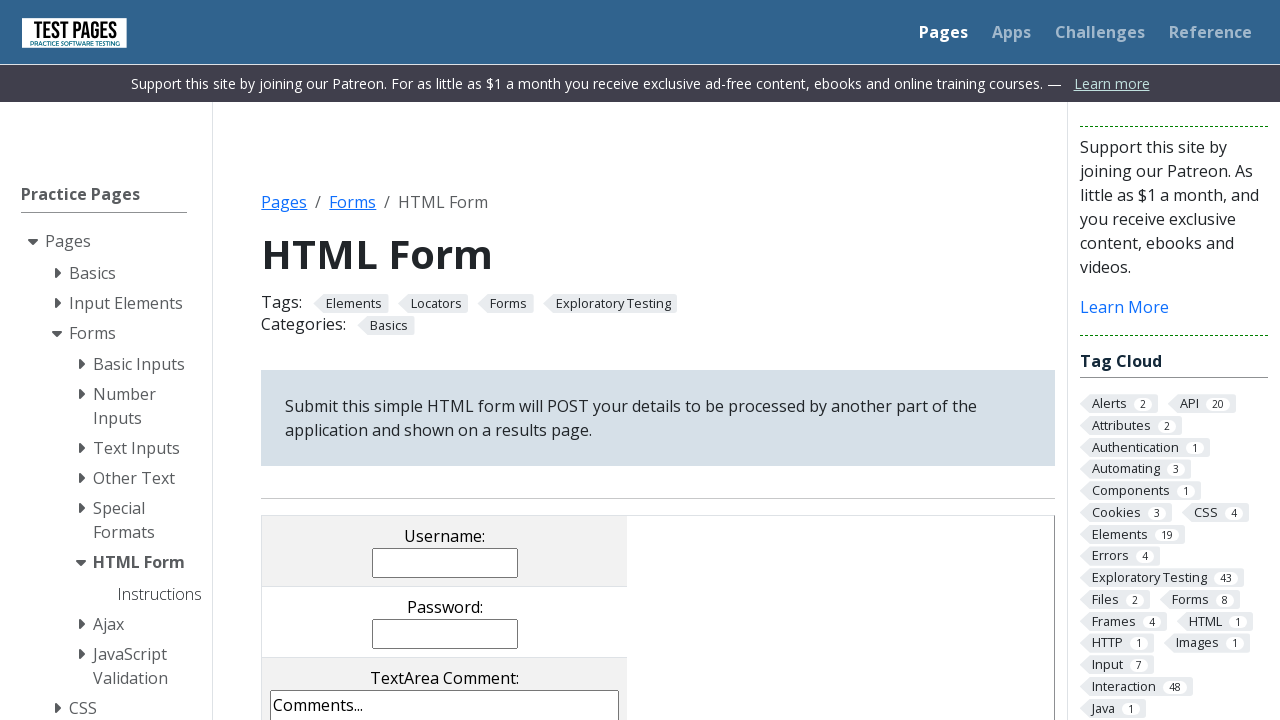

Filled username field with 'Felipe' on input[name='username']
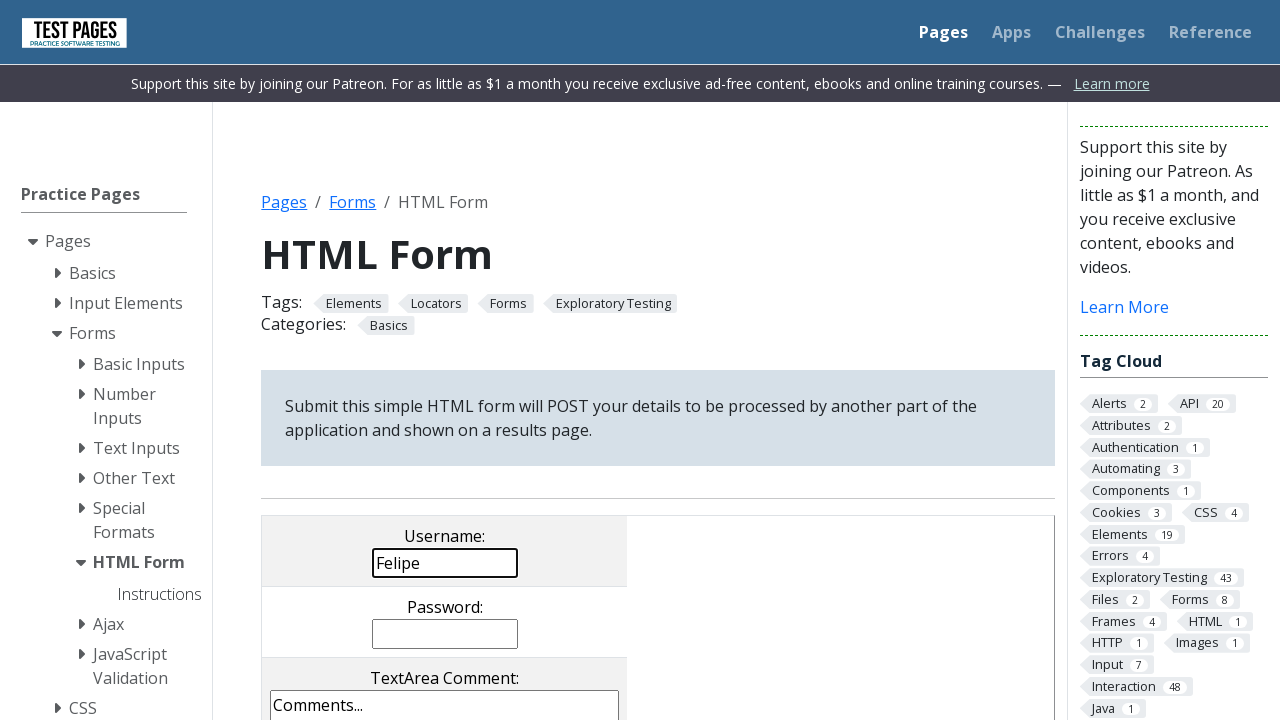

Filled password field with '123456' on input[name='password']
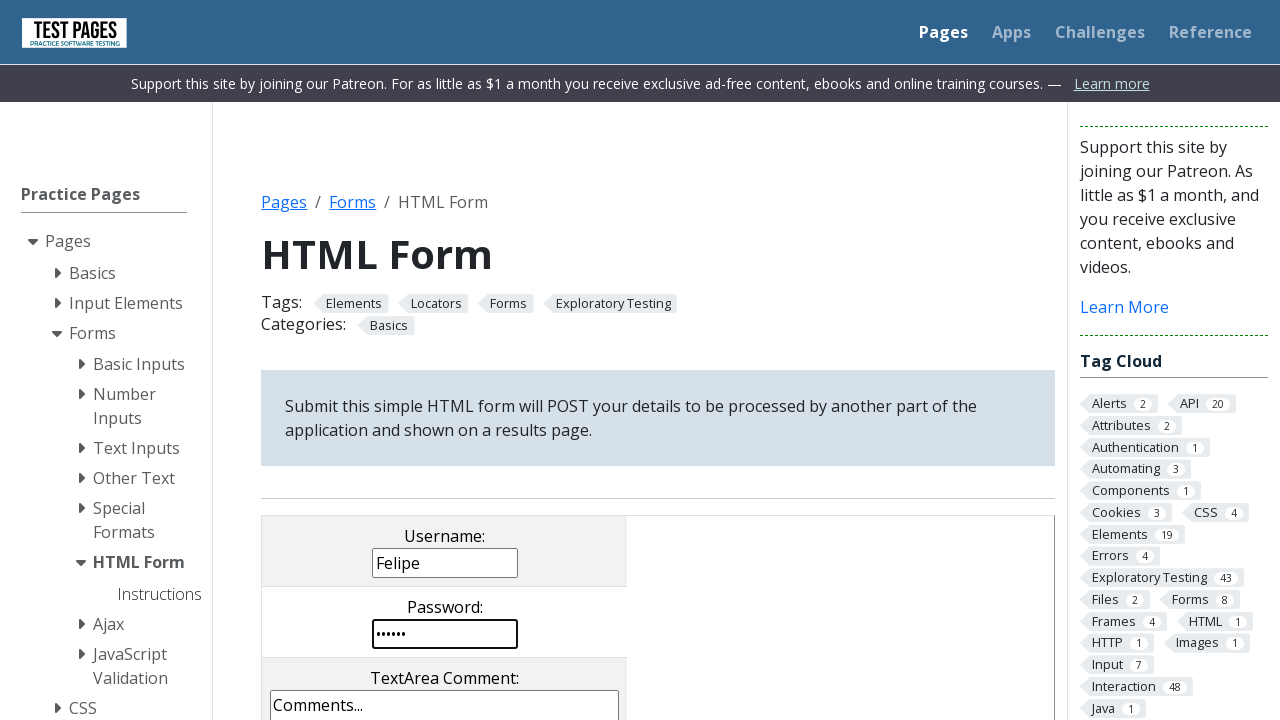

Cleared comments textarea on textarea[name='comments']
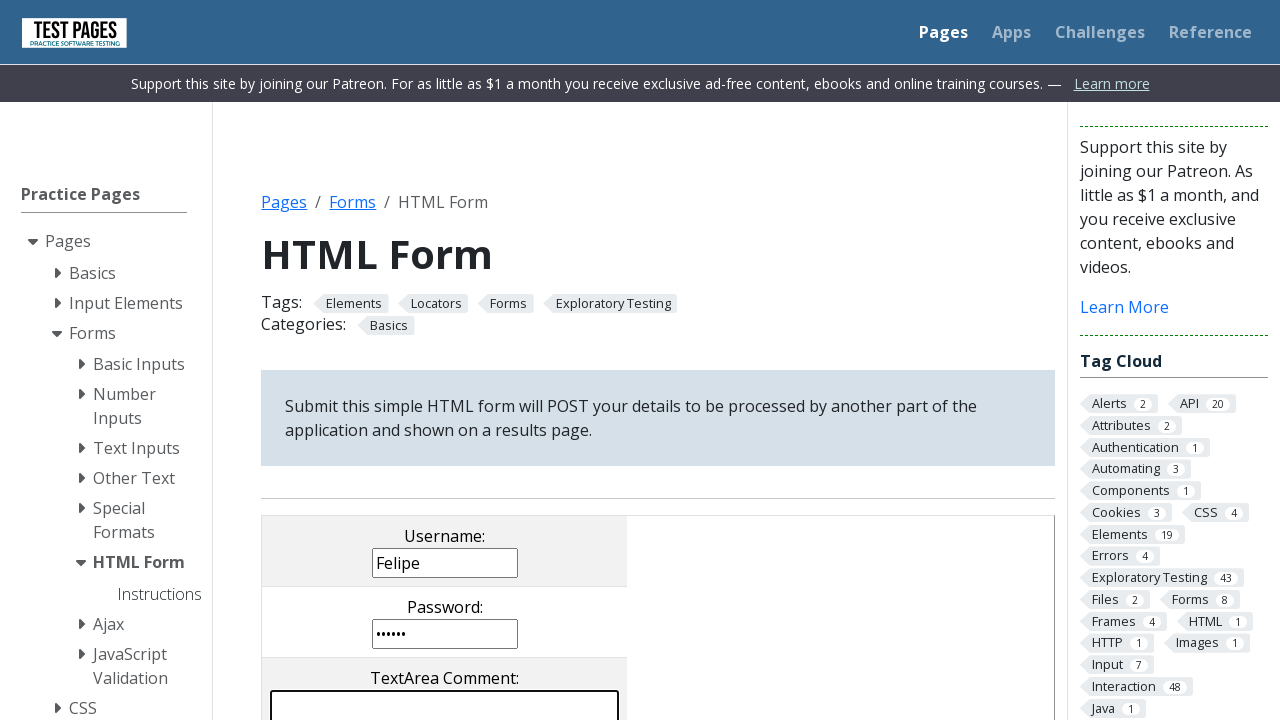

Filled comments textarea with 'Comments...' on textarea[name='comments']
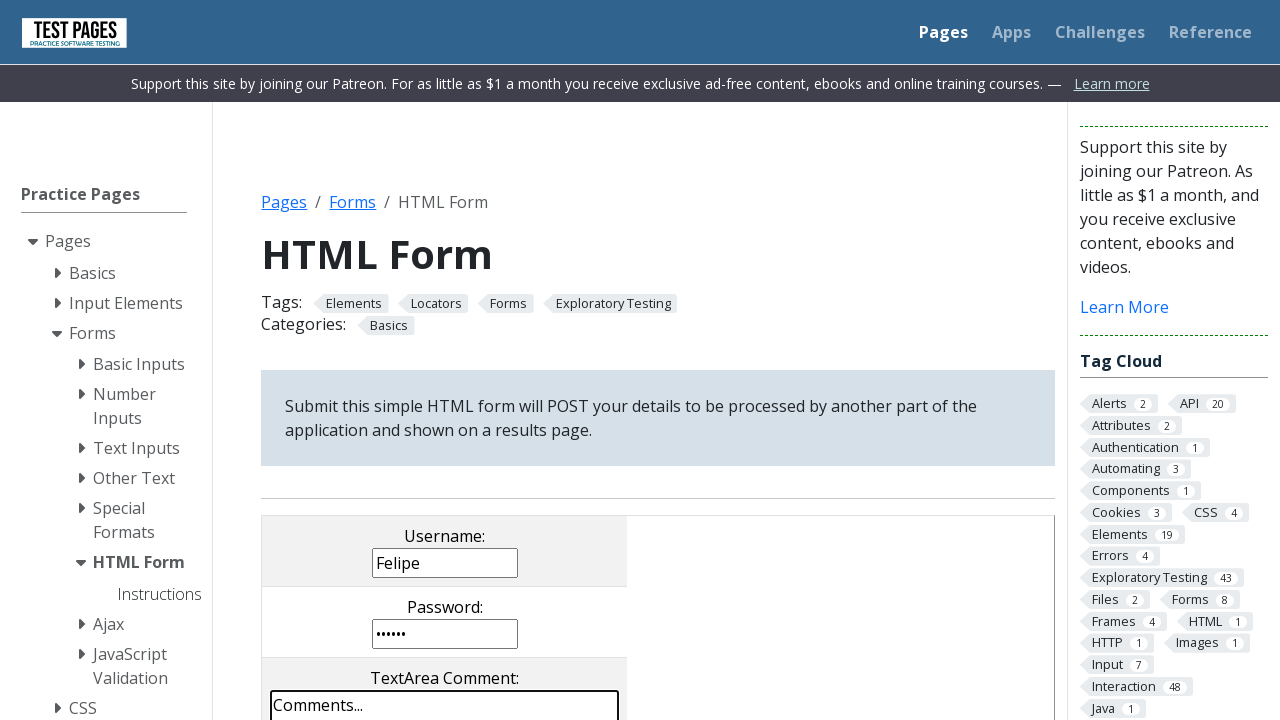

Clicked checkbox cb3 at (505, 360) on input[value='cb3']
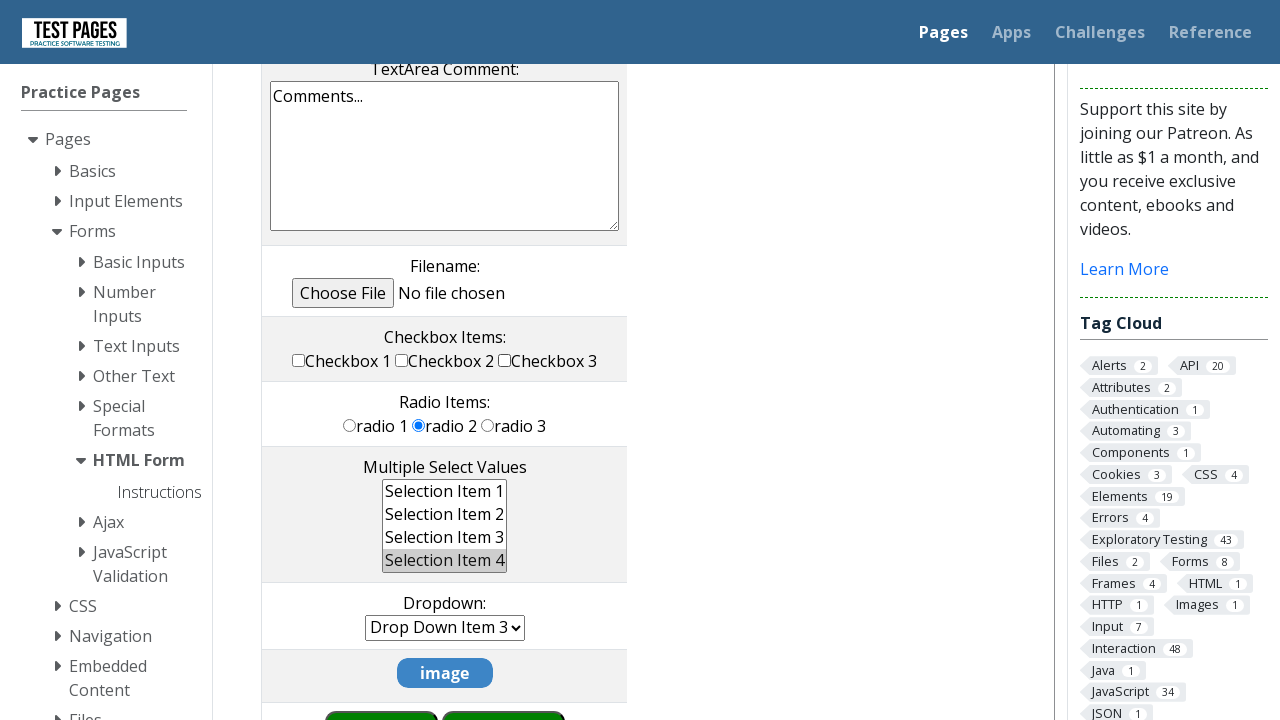

Clicked checkbox cb1 at (299, 360) on input[value='cb1']
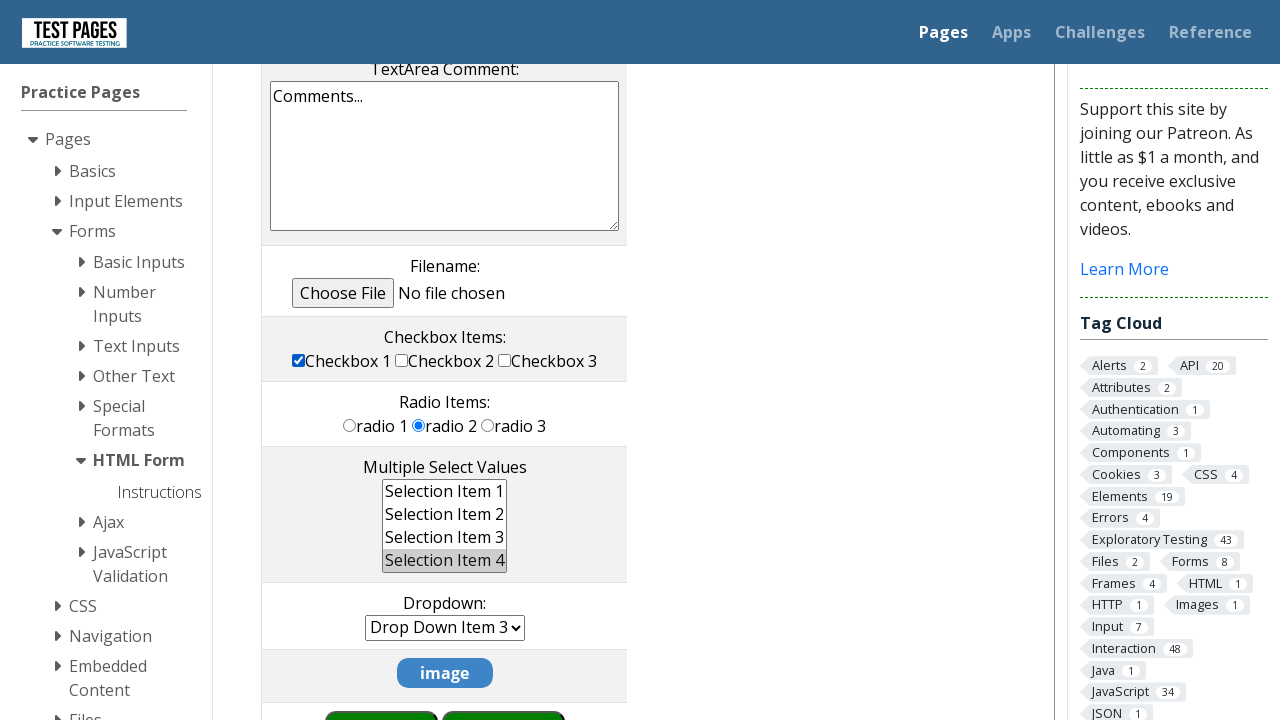

Clicked submit button to submit form at (504, 690) on input[value='submit']
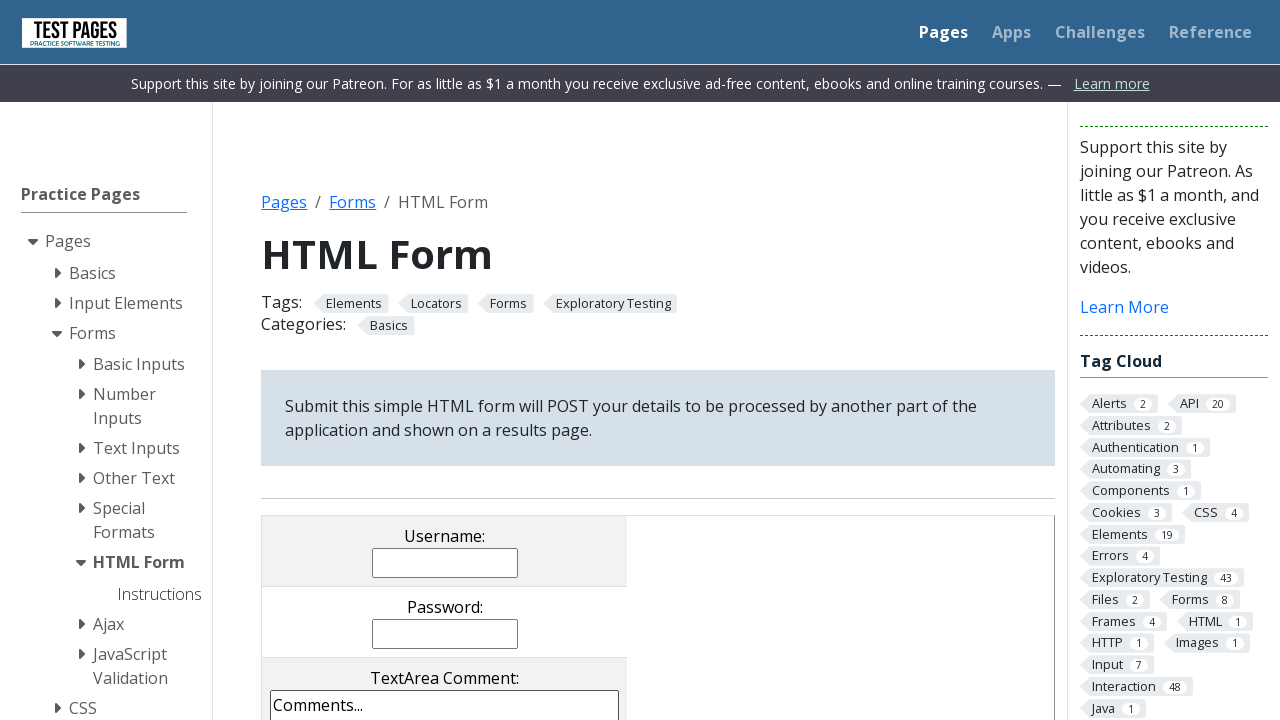

Results page loaded with submitted values
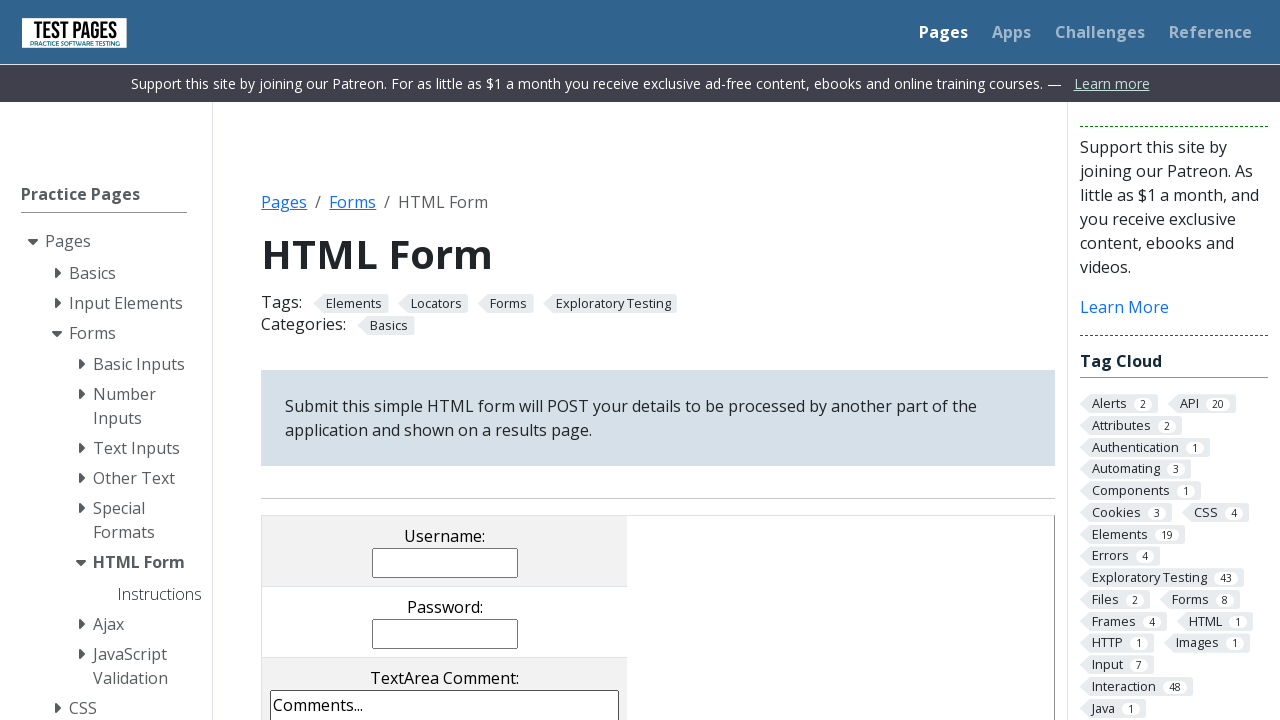

Verified username value 'Felipe' is displayed
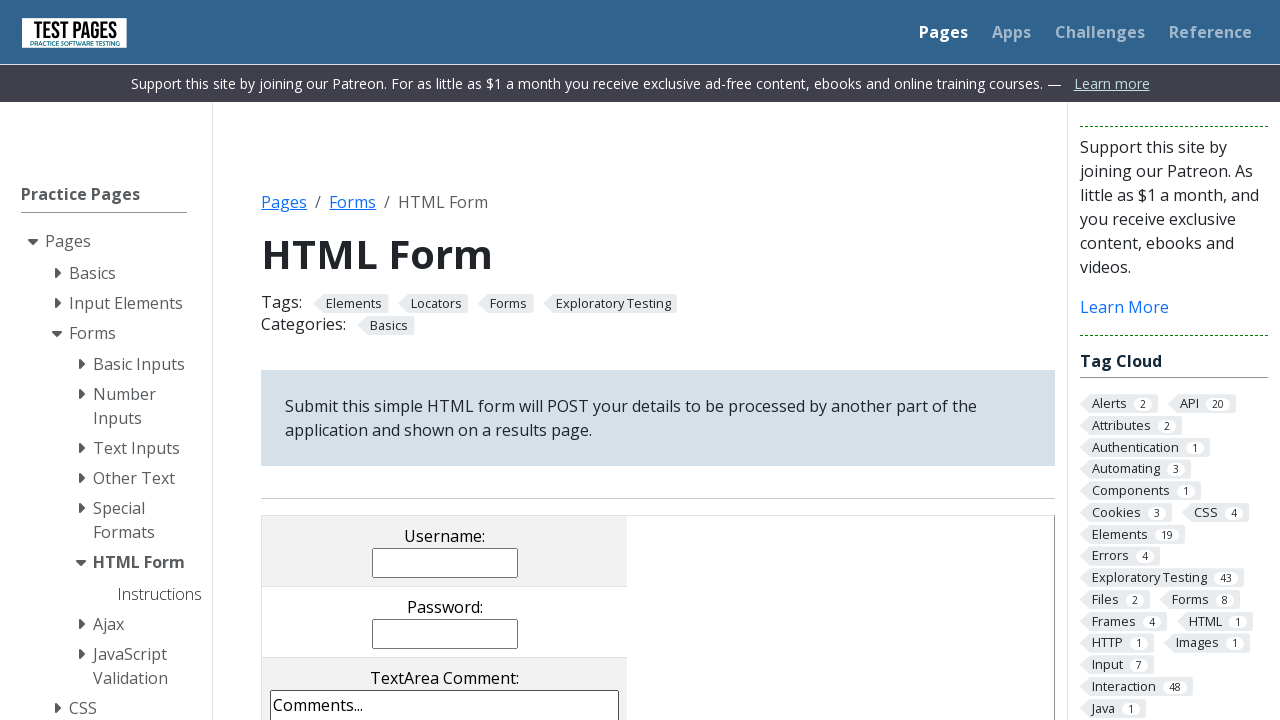

Verified password value '123456' is displayed
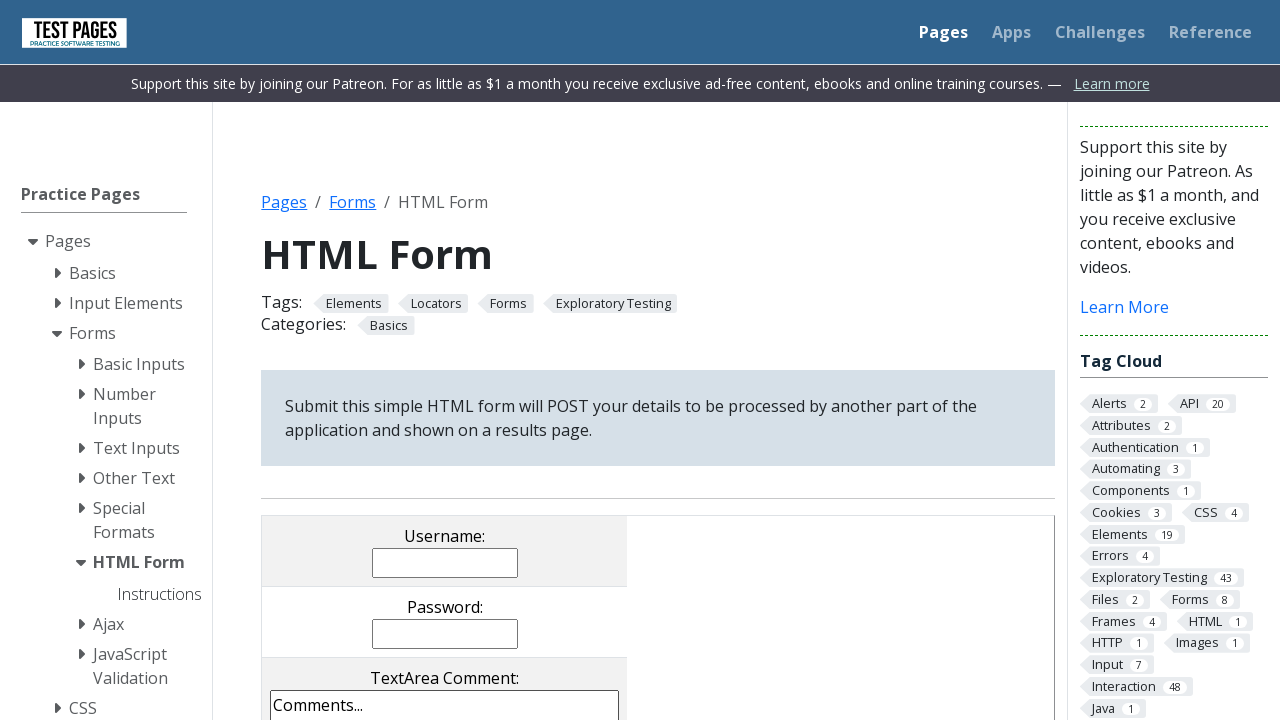

Verified comments value 'Comments...' is displayed
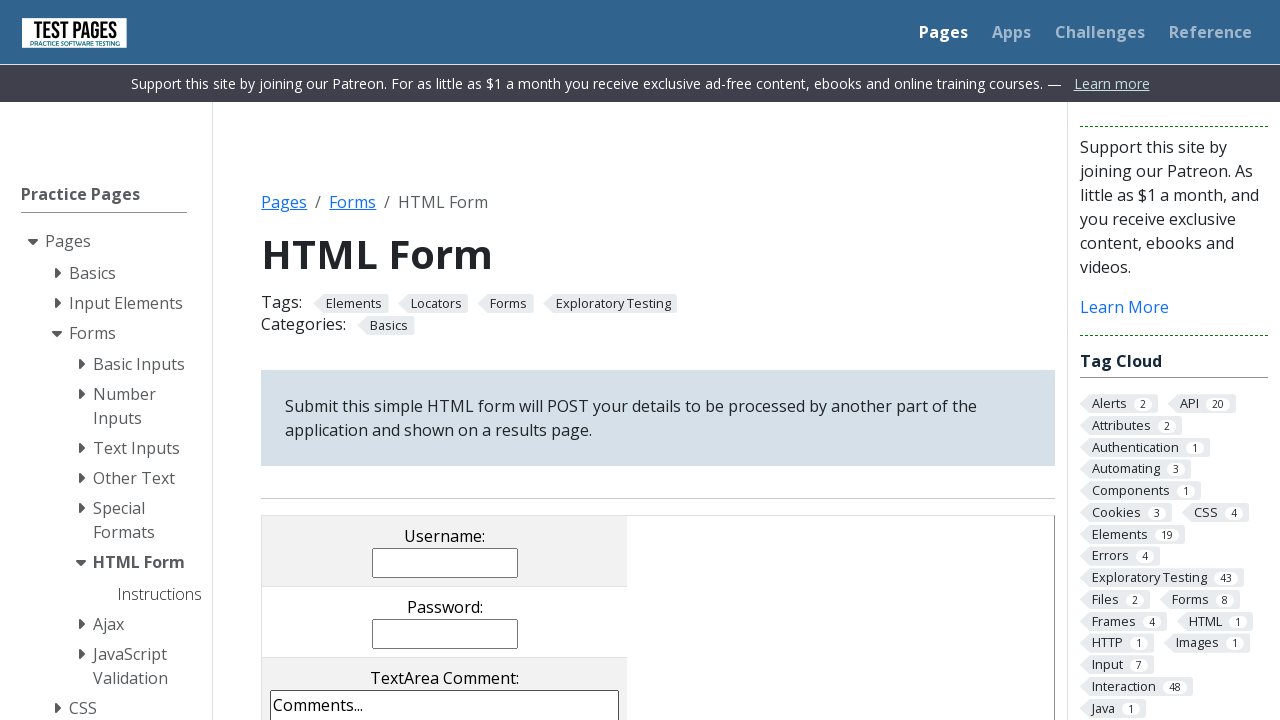

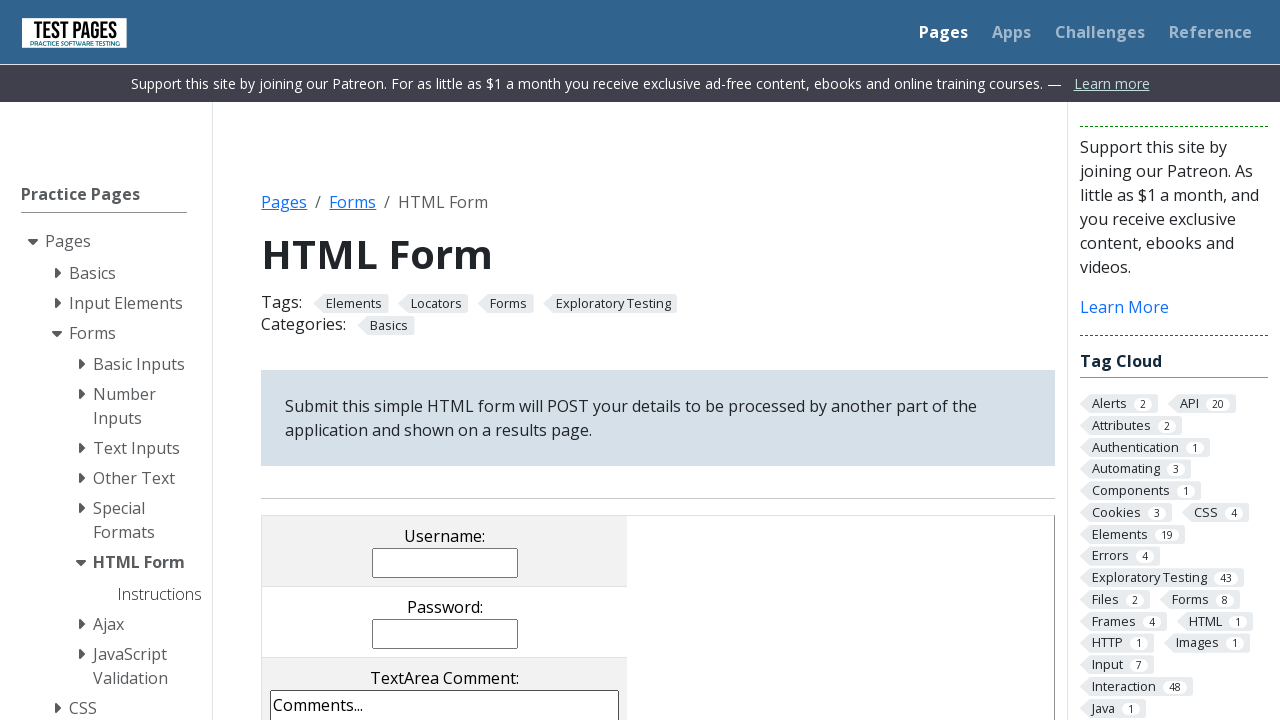